Navigates to the-internet.herokuapp.com and clicks on the Checkboxes link to access the checkboxes page, then verifies checkboxes are present

Starting URL: http://the-internet.herokuapp.com/

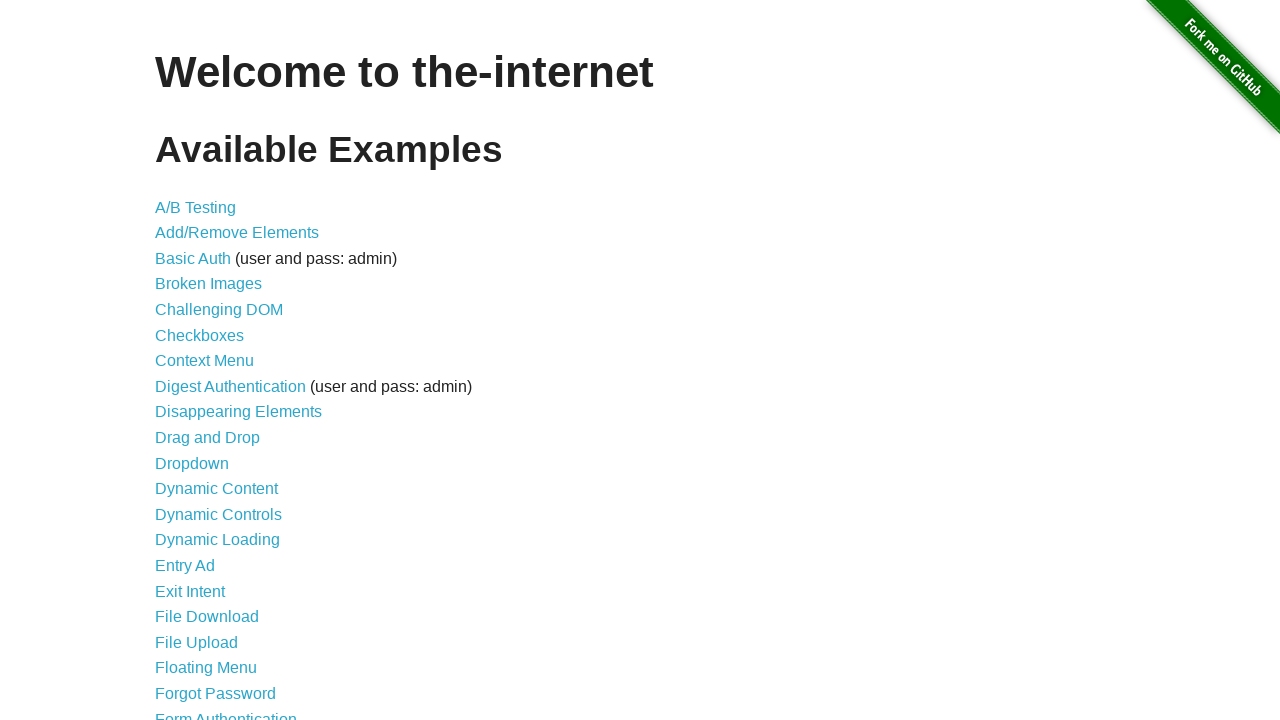

Clicked on Checkboxes link at (200, 335) on text=Checkboxes
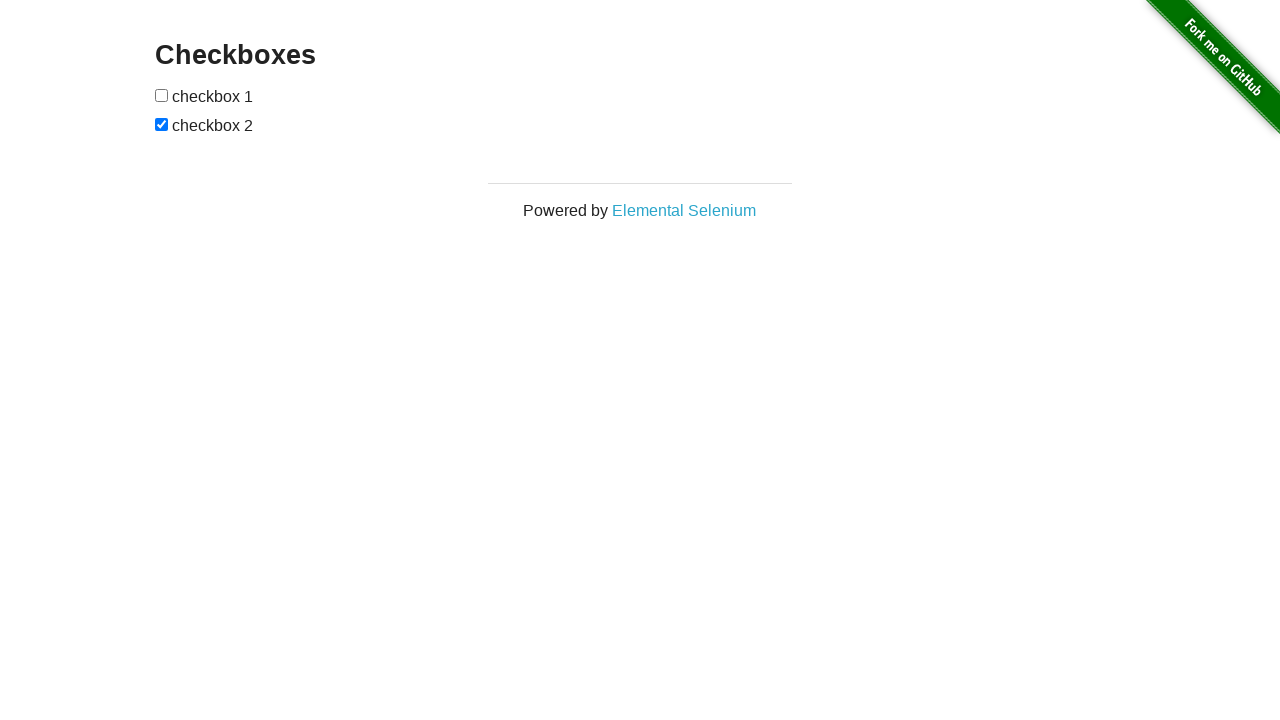

Checkboxes container loaded
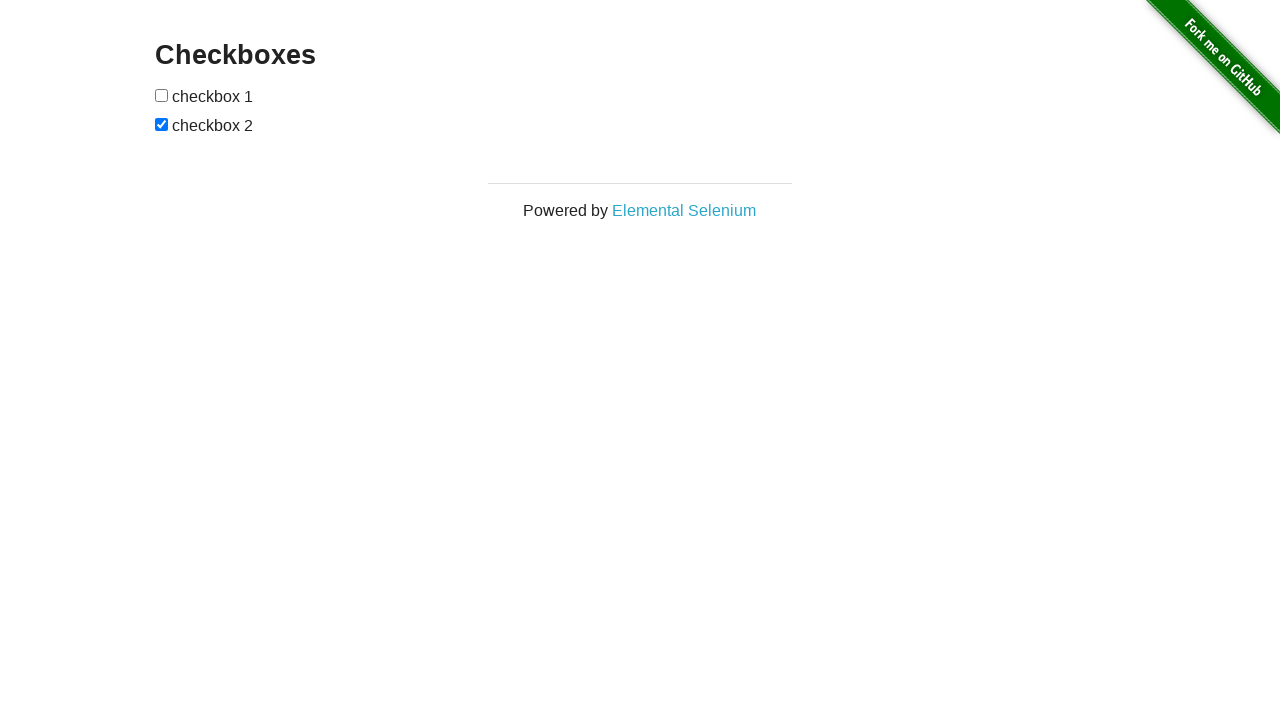

Verified checkboxes are present on the page
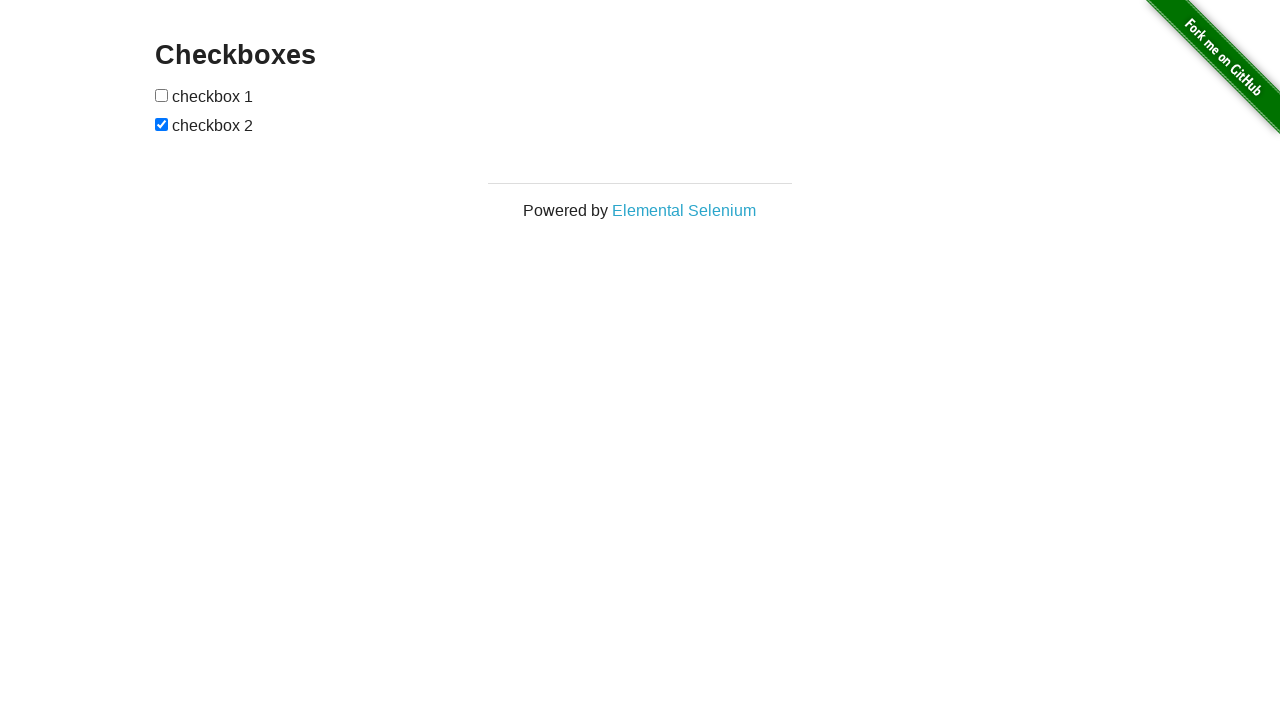

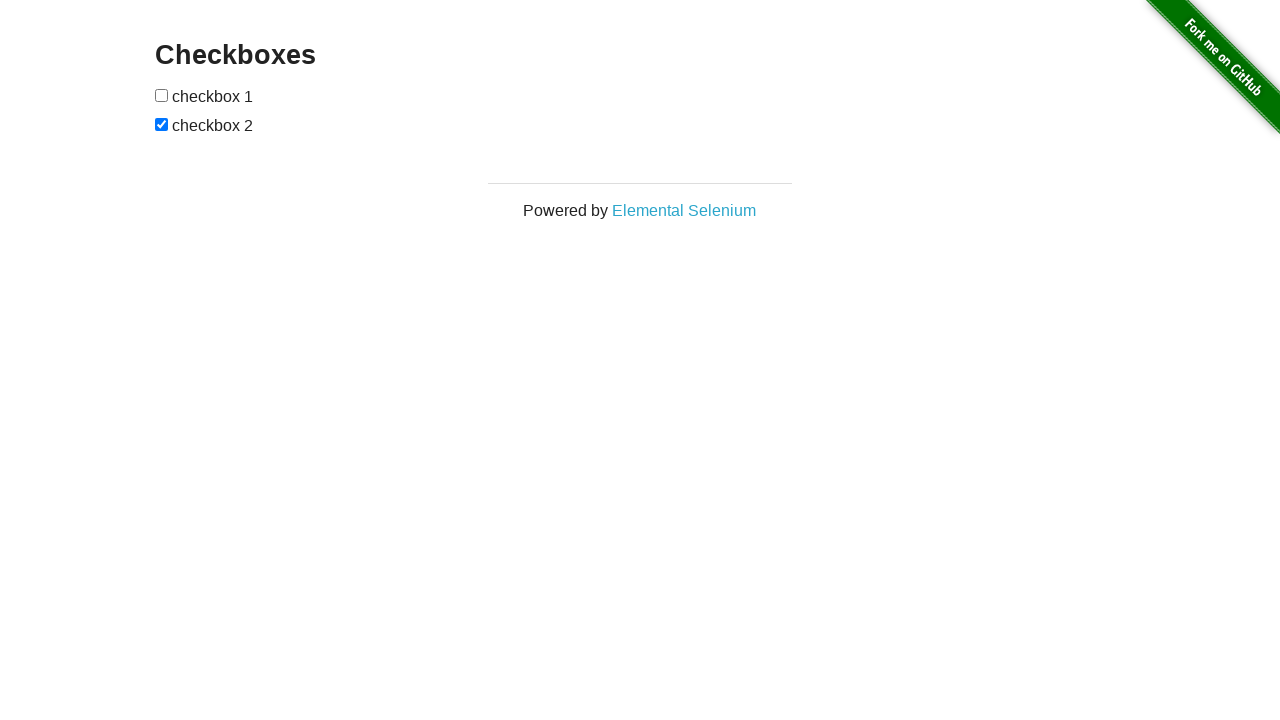